Verifies that Navigation Only Maps page loads with the expected number of visualization modules

Starting URL: https://www.cdc.gov/wcms/4.0/cdc-wp/navigation/navigation-only-map.html#examples

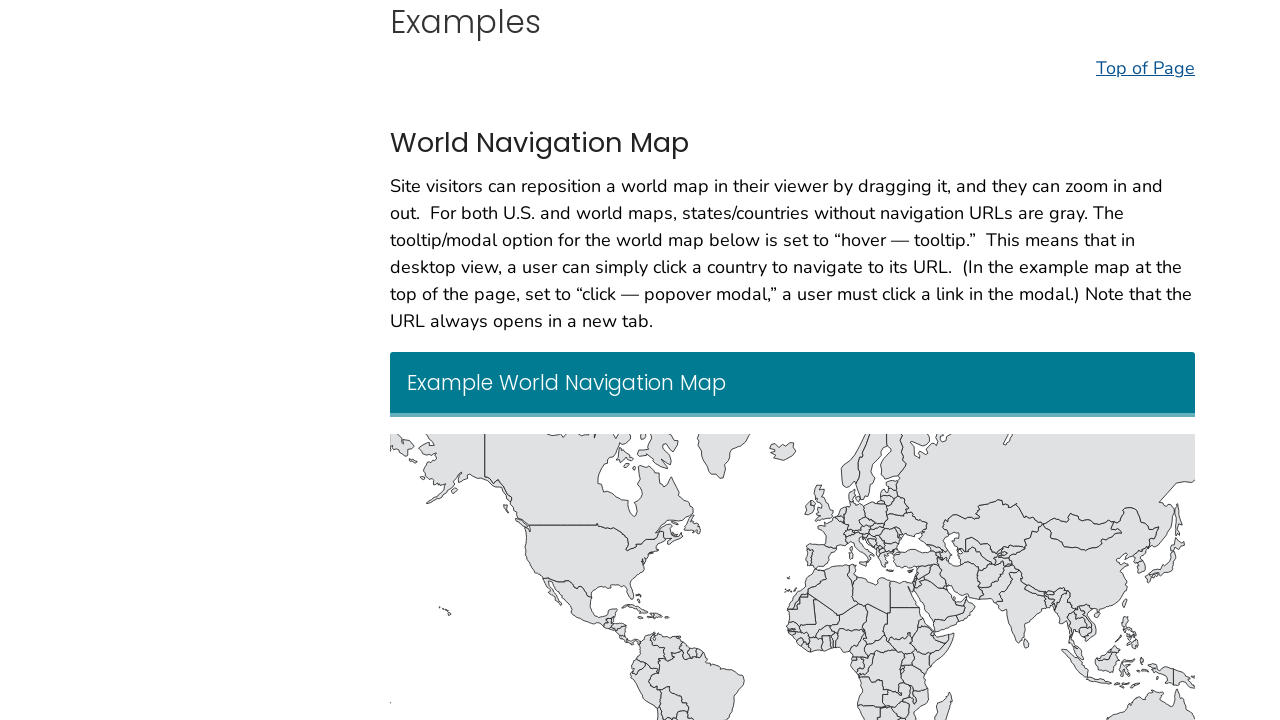

Navigated to Navigation Only Maps page
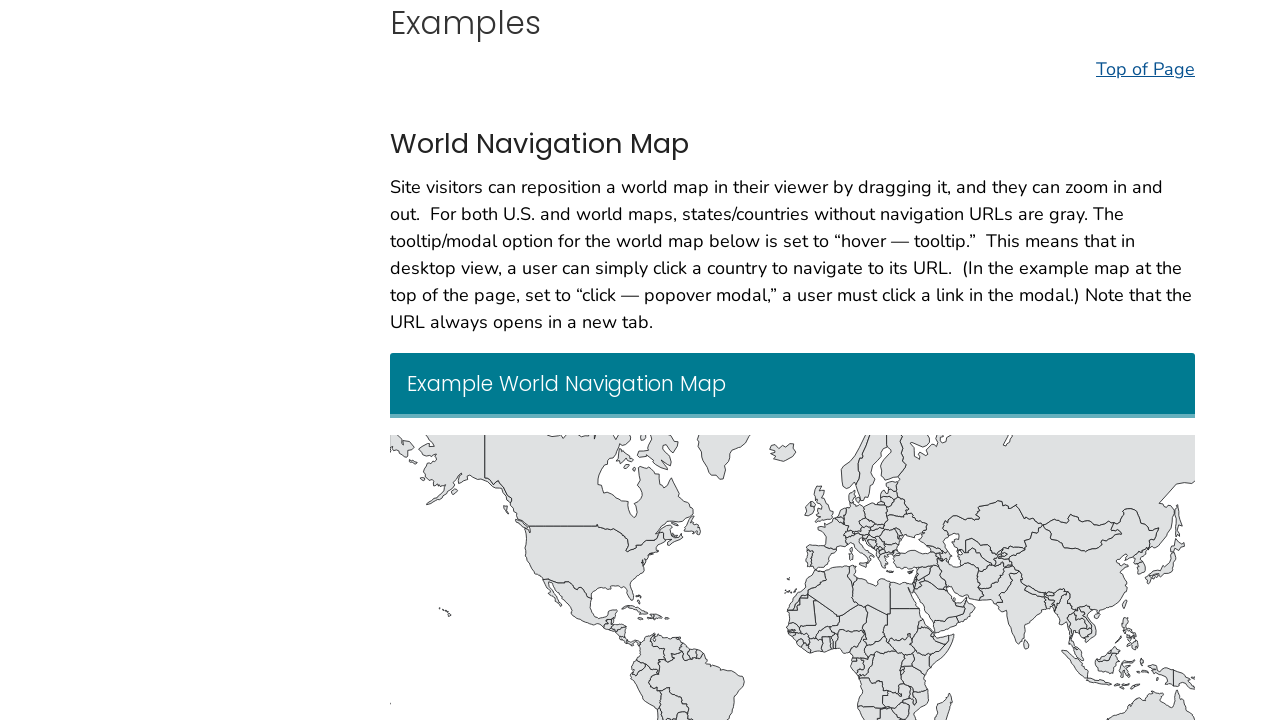

Visualization modules loaded
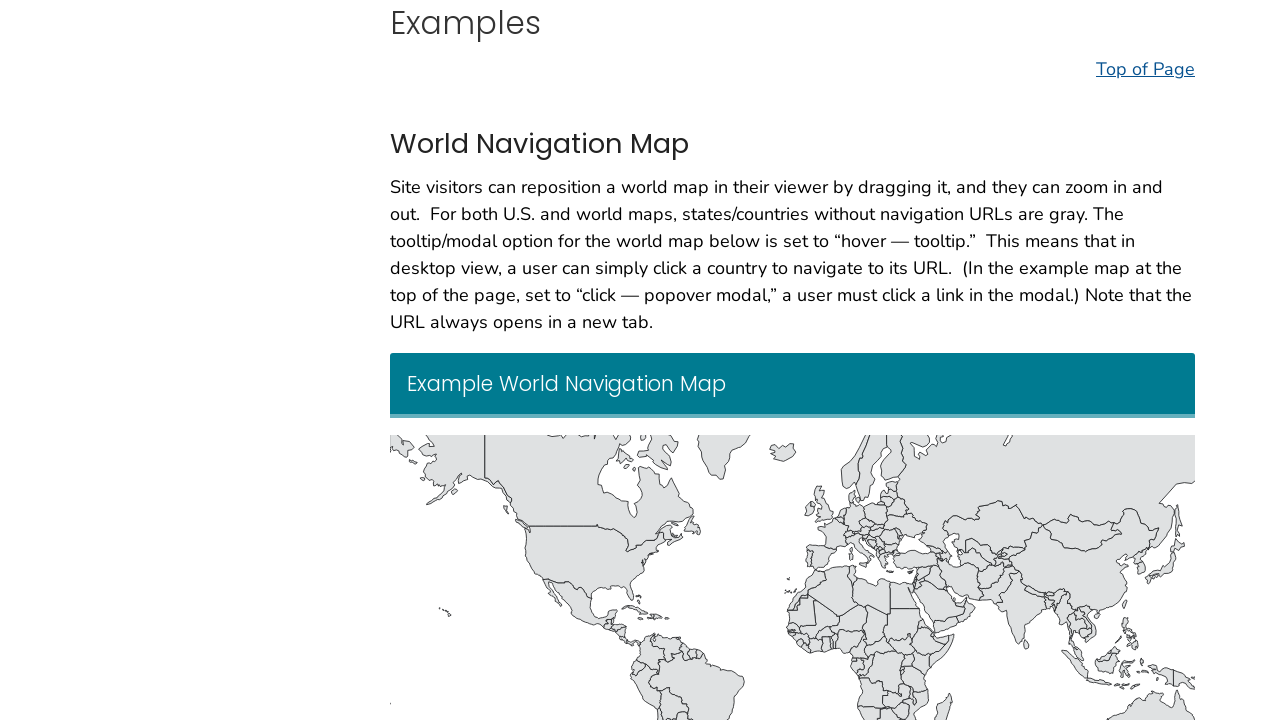

Found 3 visualization modules
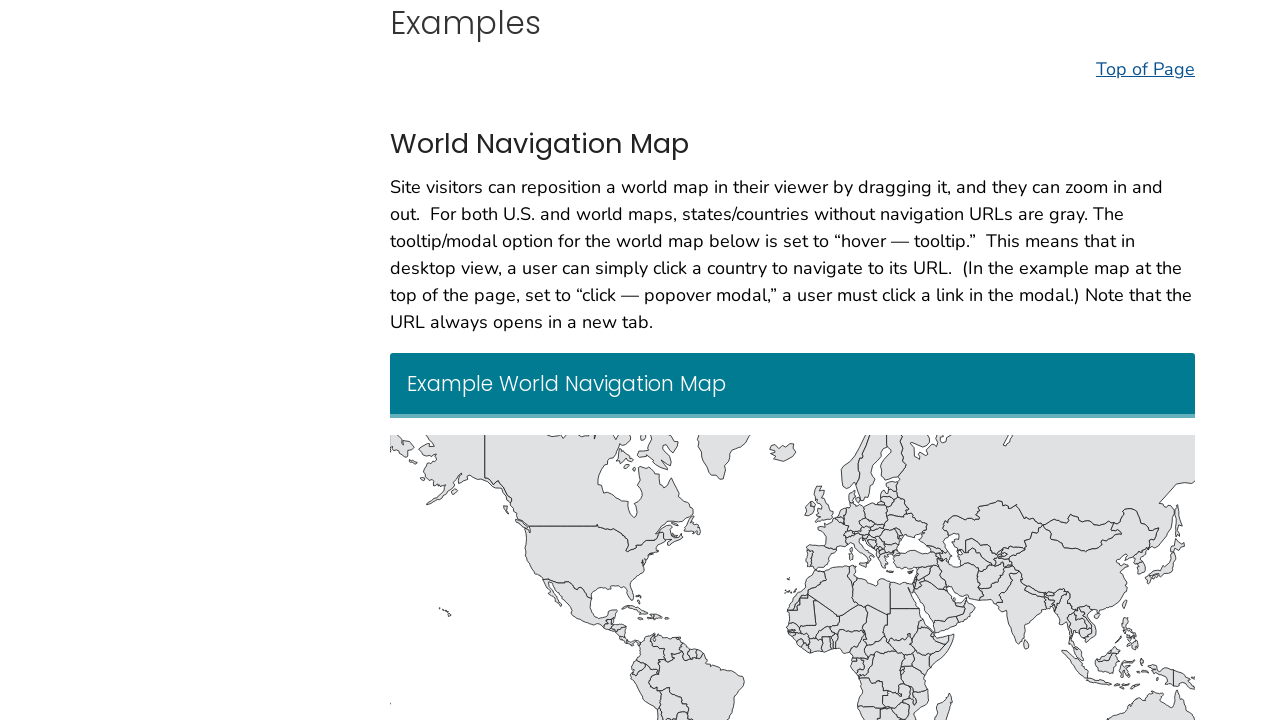

Verified that at least one visualization module is present
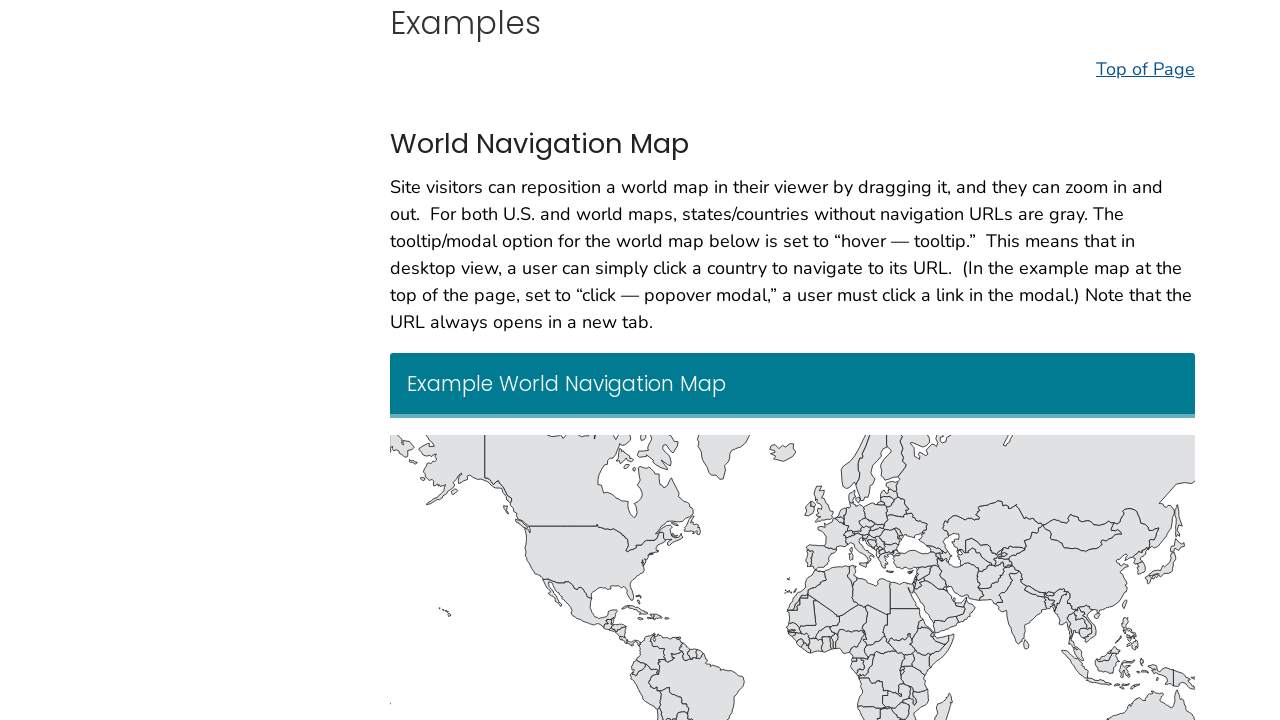

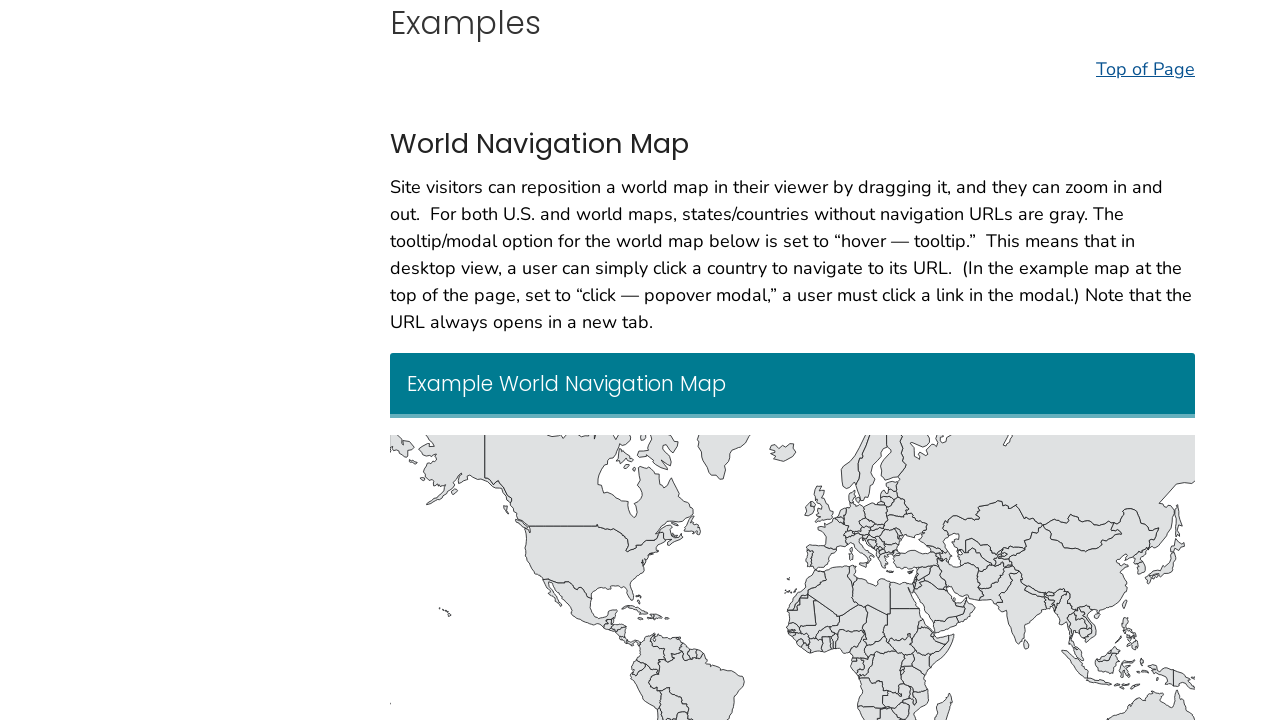